Tests the user registration form on ParaBank demo site by filling in username and password fields for account creation

Starting URL: https://parabank.parasoft.com/parabank/register.htm

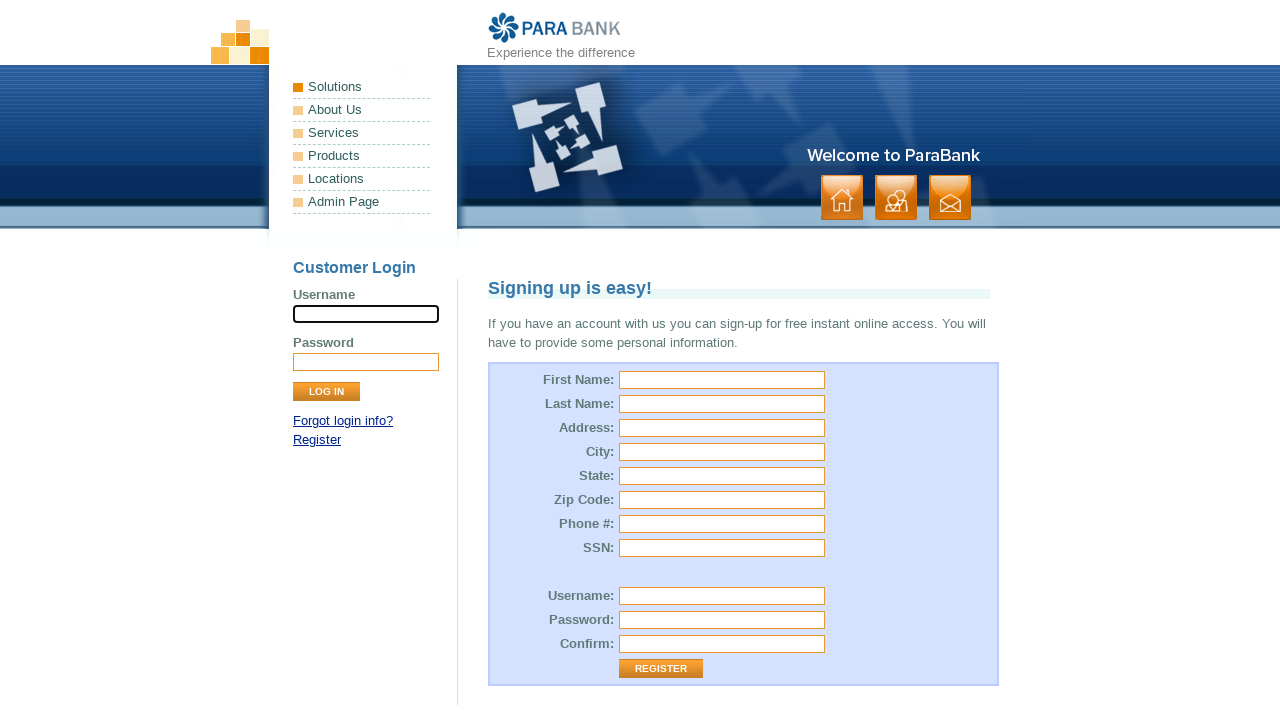

Filled username field with 'TestUser7492' on input[name='username']
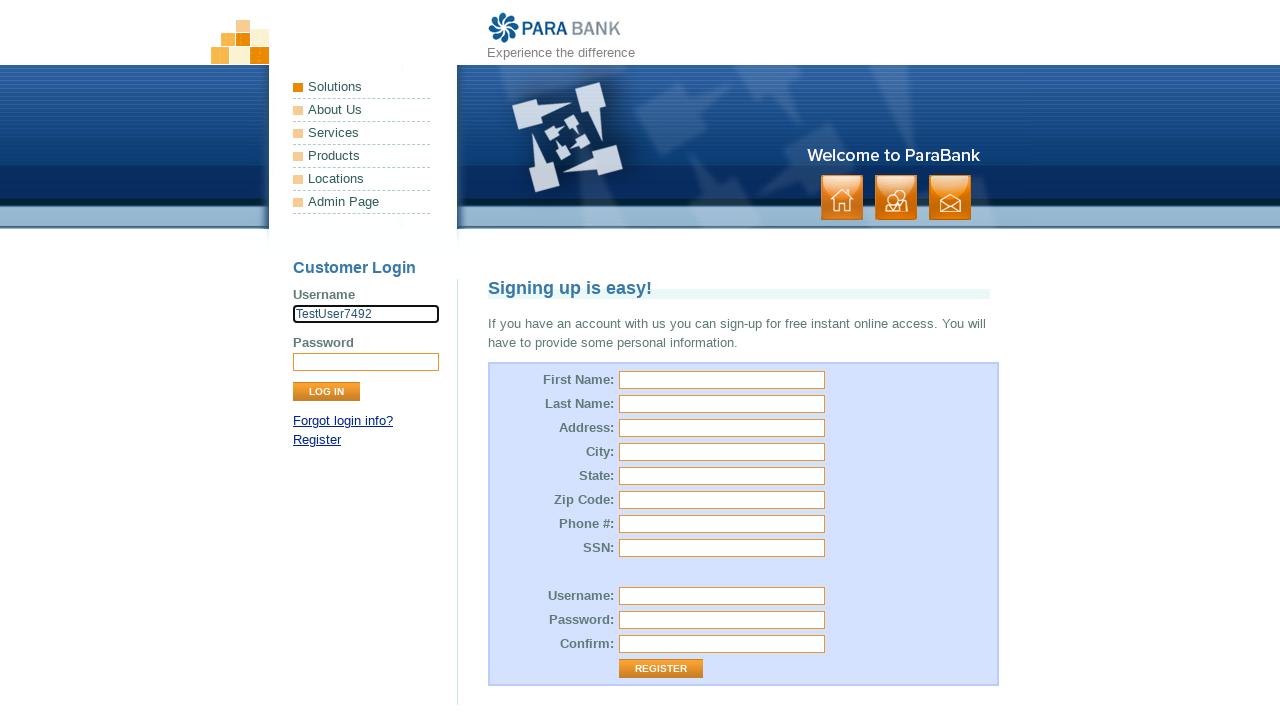

Filled password field with 'SecurePass8834' on input[name='password']
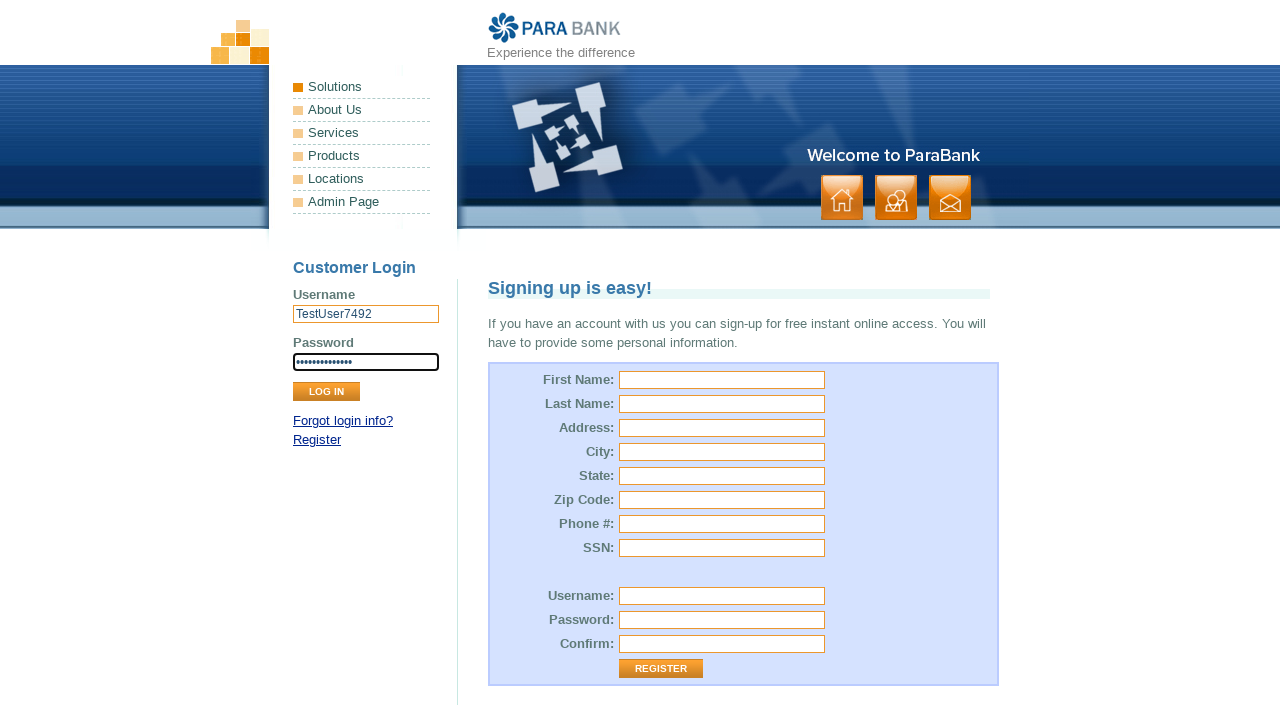

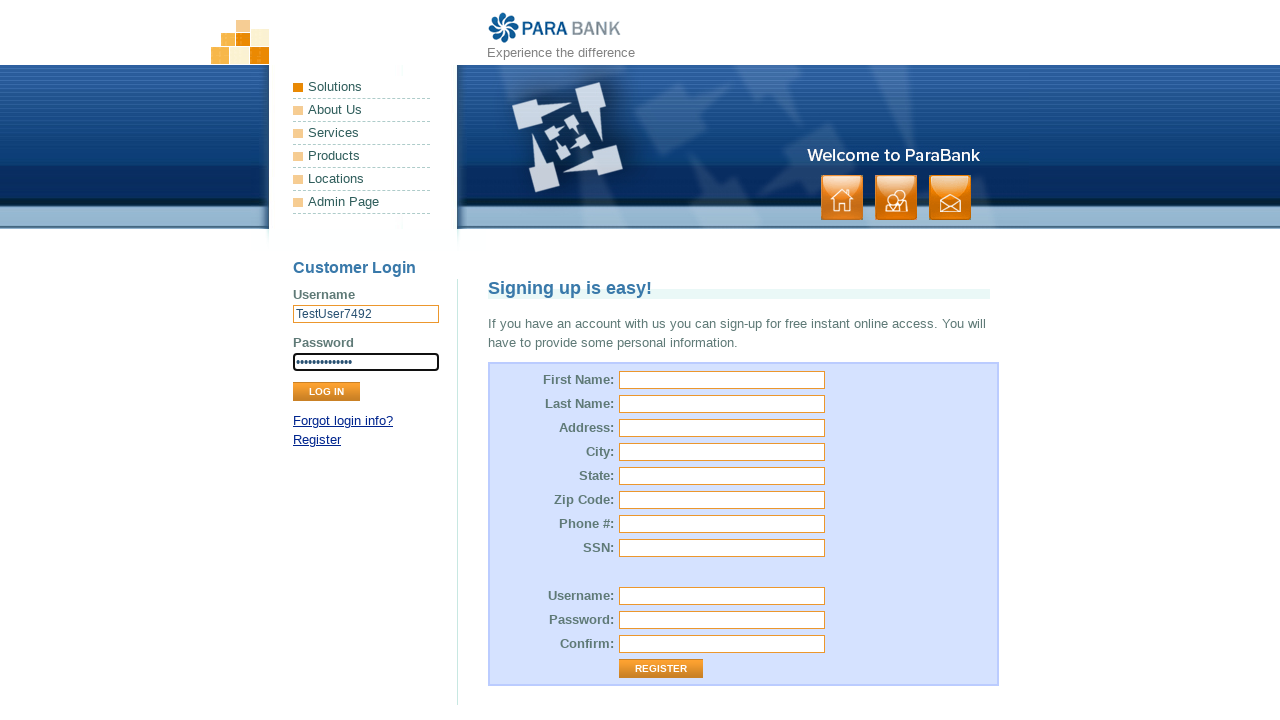